Navigates to YouTube homepage and verifies the page title is correct

Starting URL: https://www.youtube.com

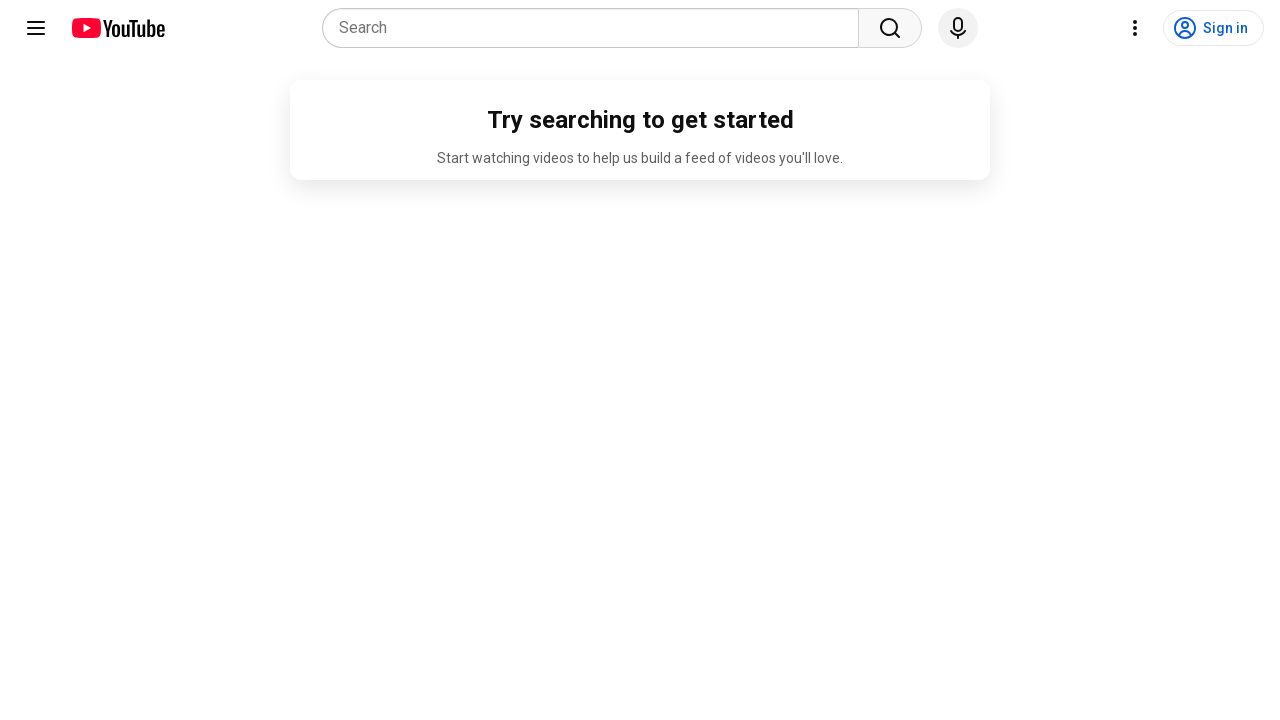

Navigated to YouTube homepage
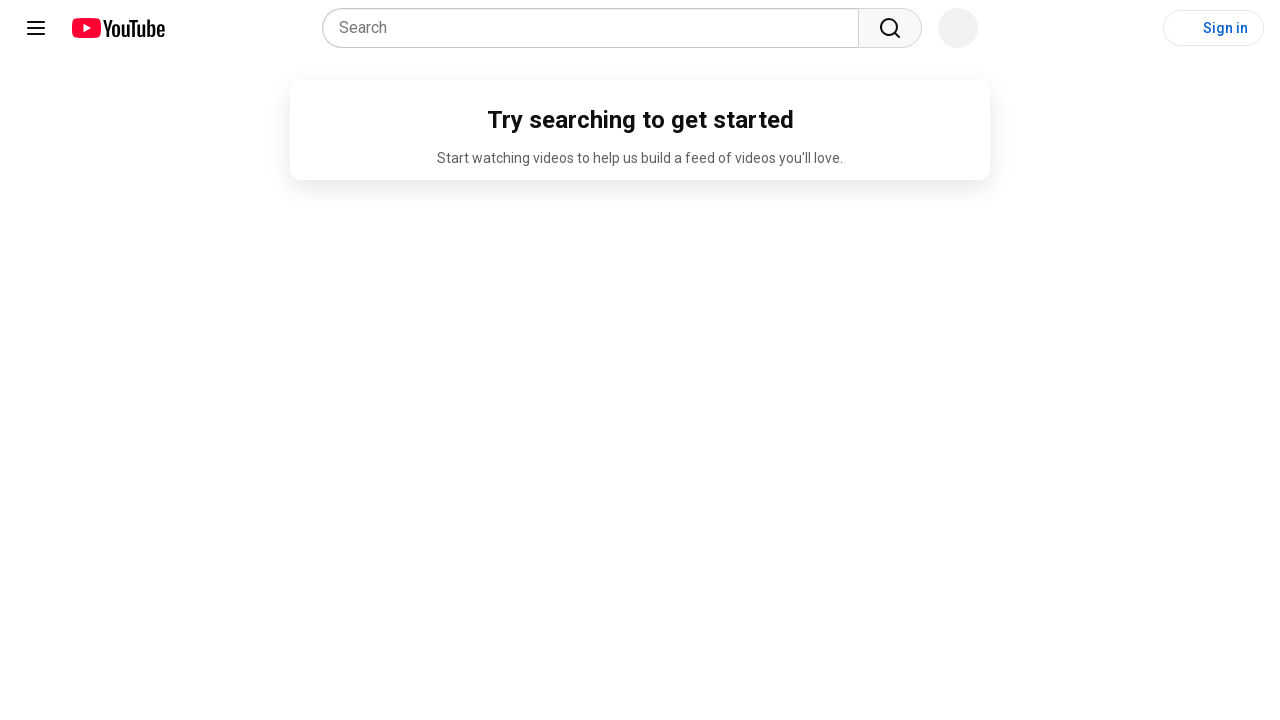

Retrieved page title
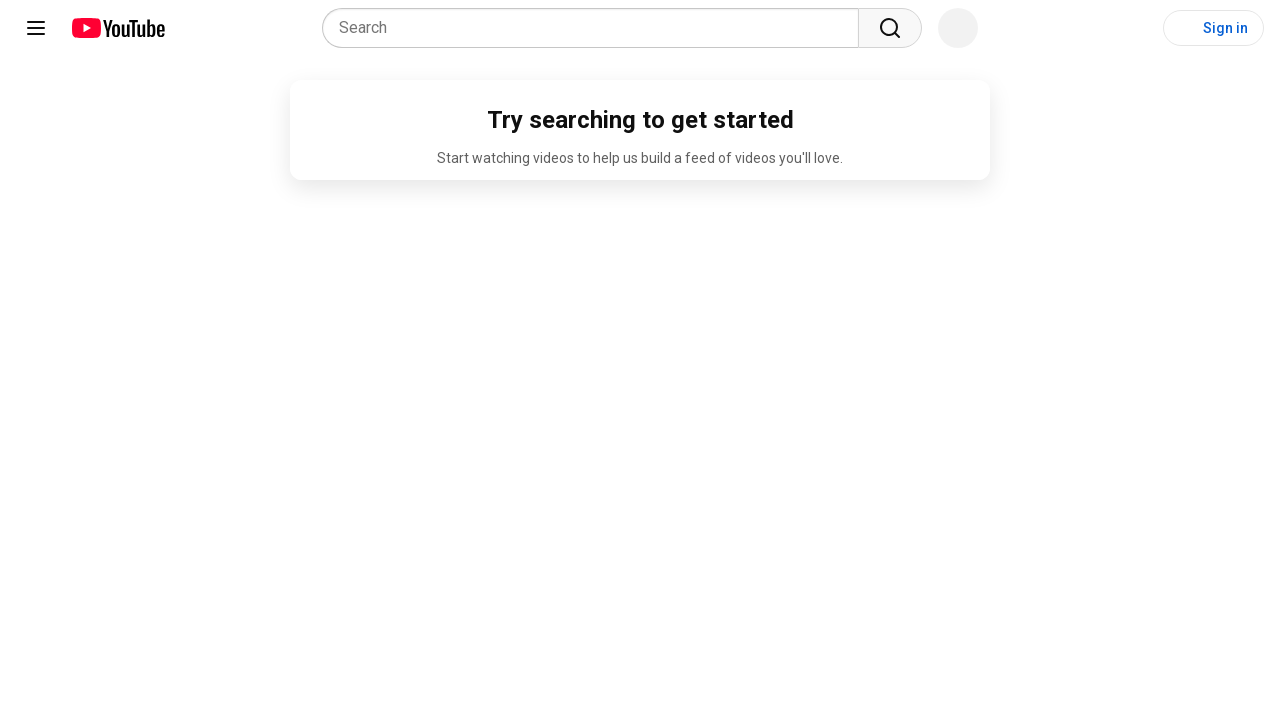

Page title verified as correct: 'YouTube'
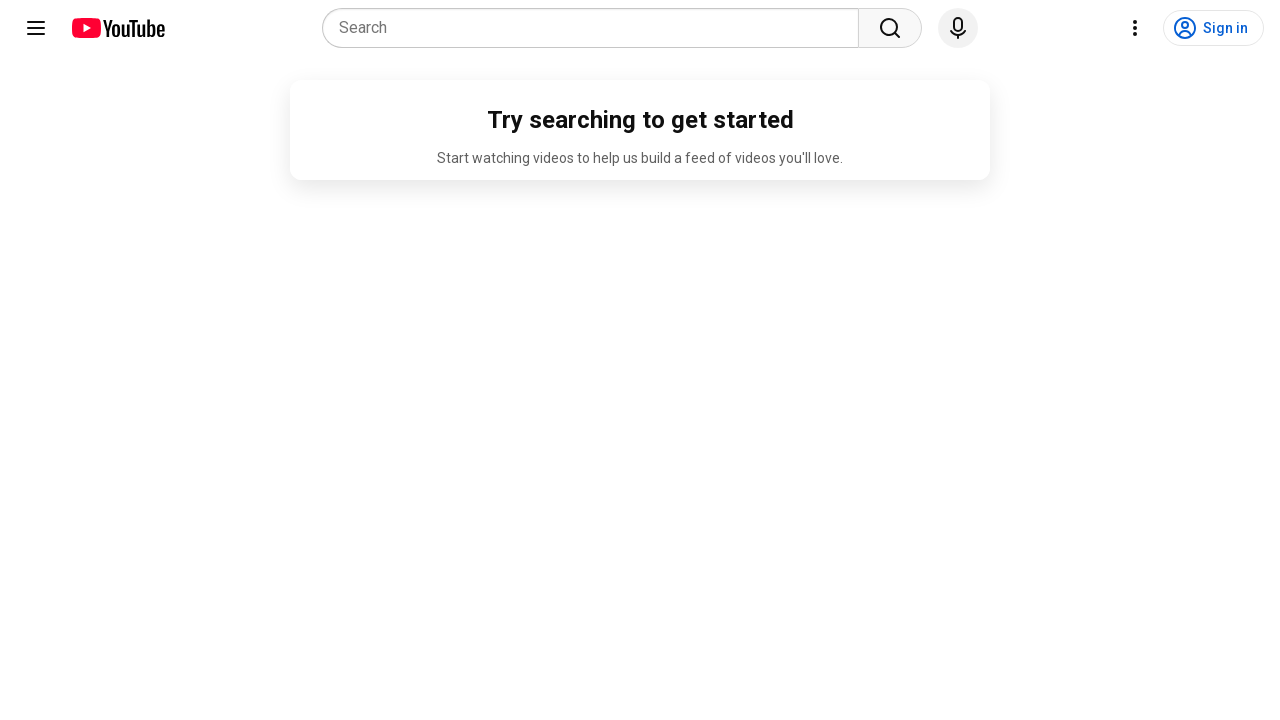

Test completed
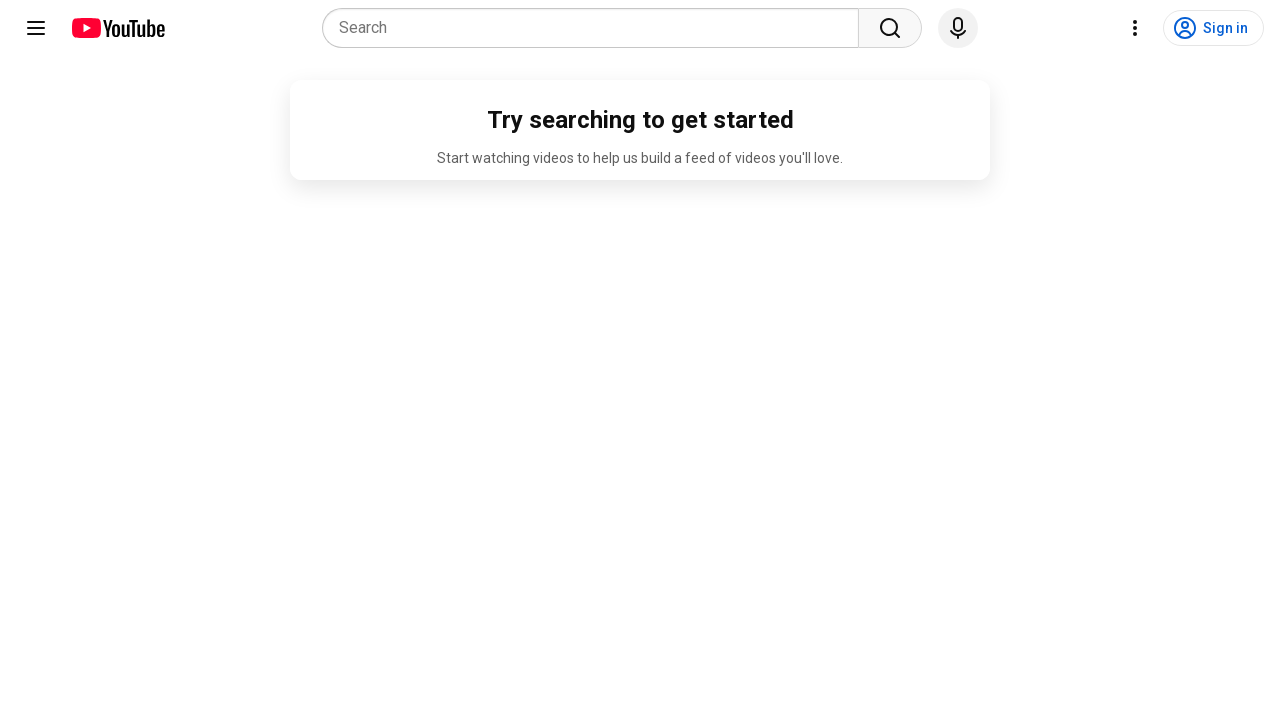

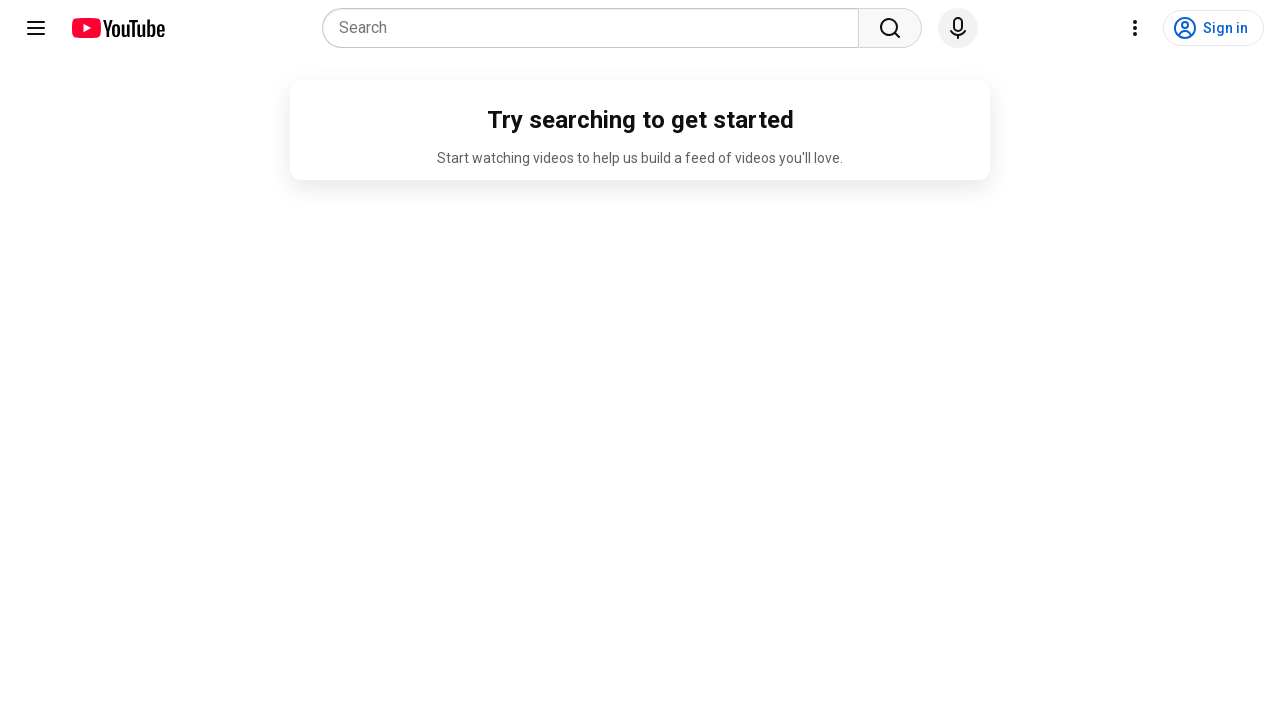